Tests double-click functionality by performing a double-click action on a button element

Starting URL: https://artoftesting.com/sampleSiteForSelenium

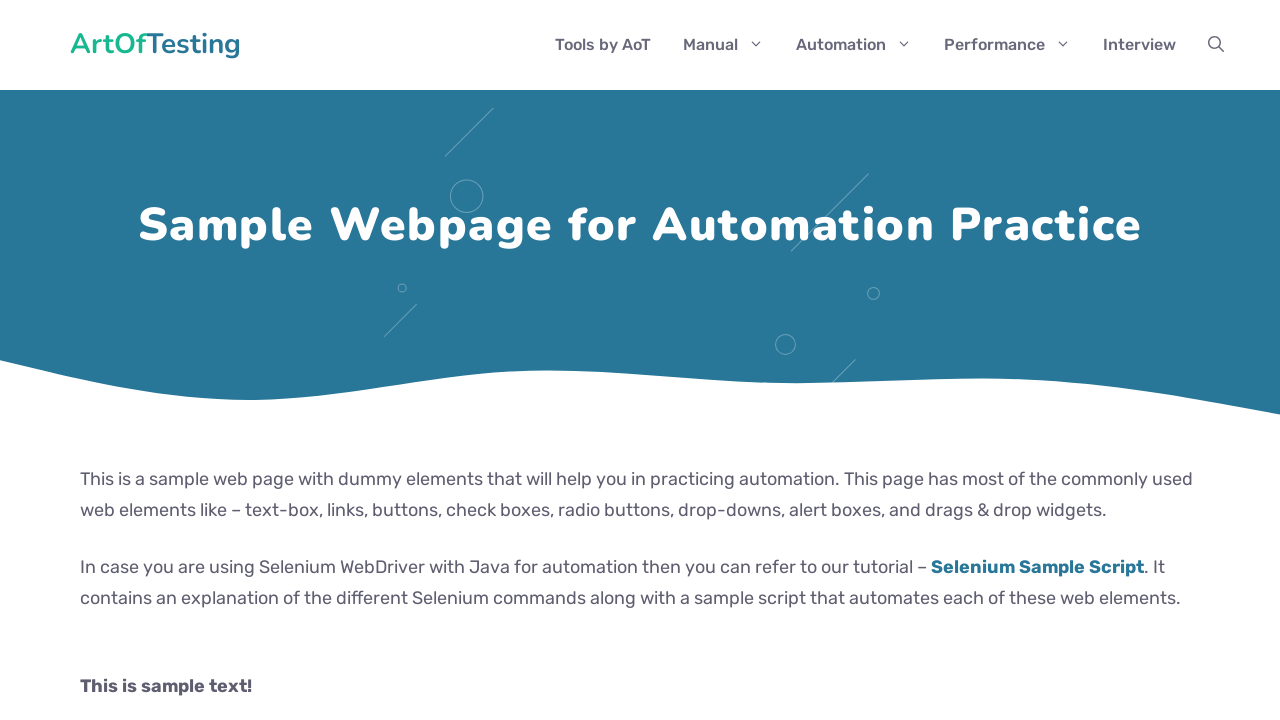

Double-clicked the double-click button element at (242, 361) on #dblClkBtn
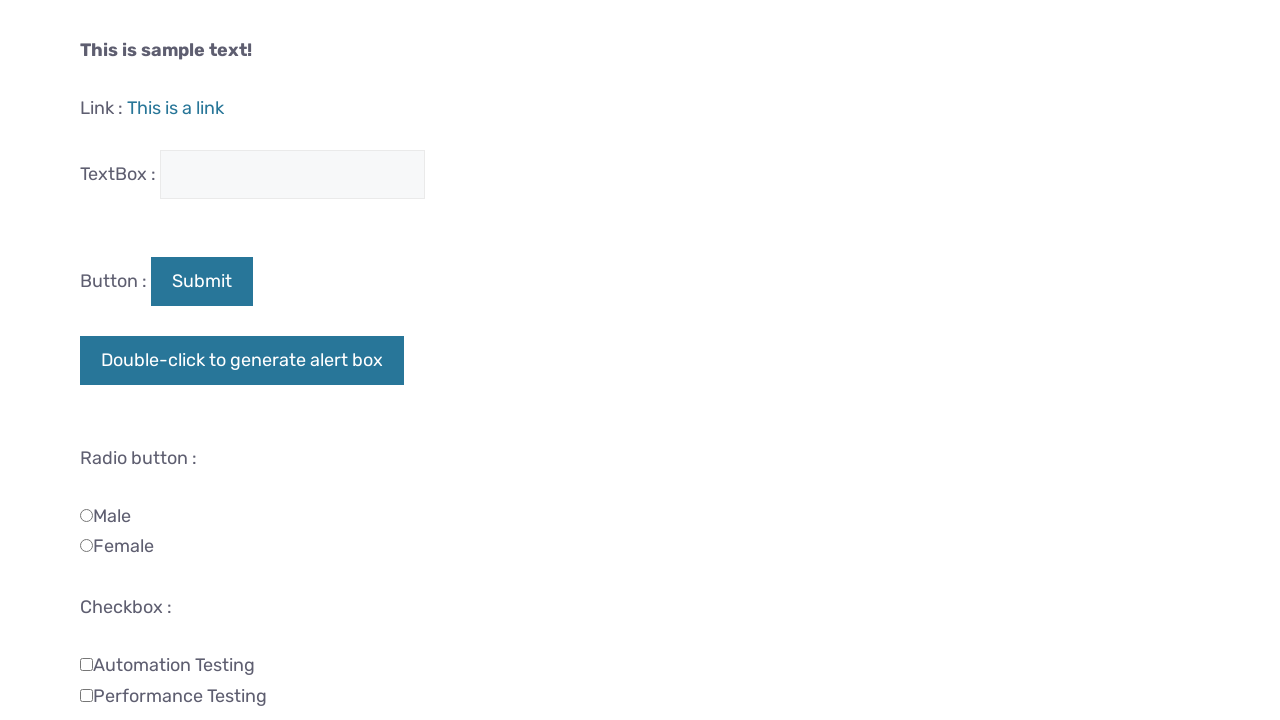

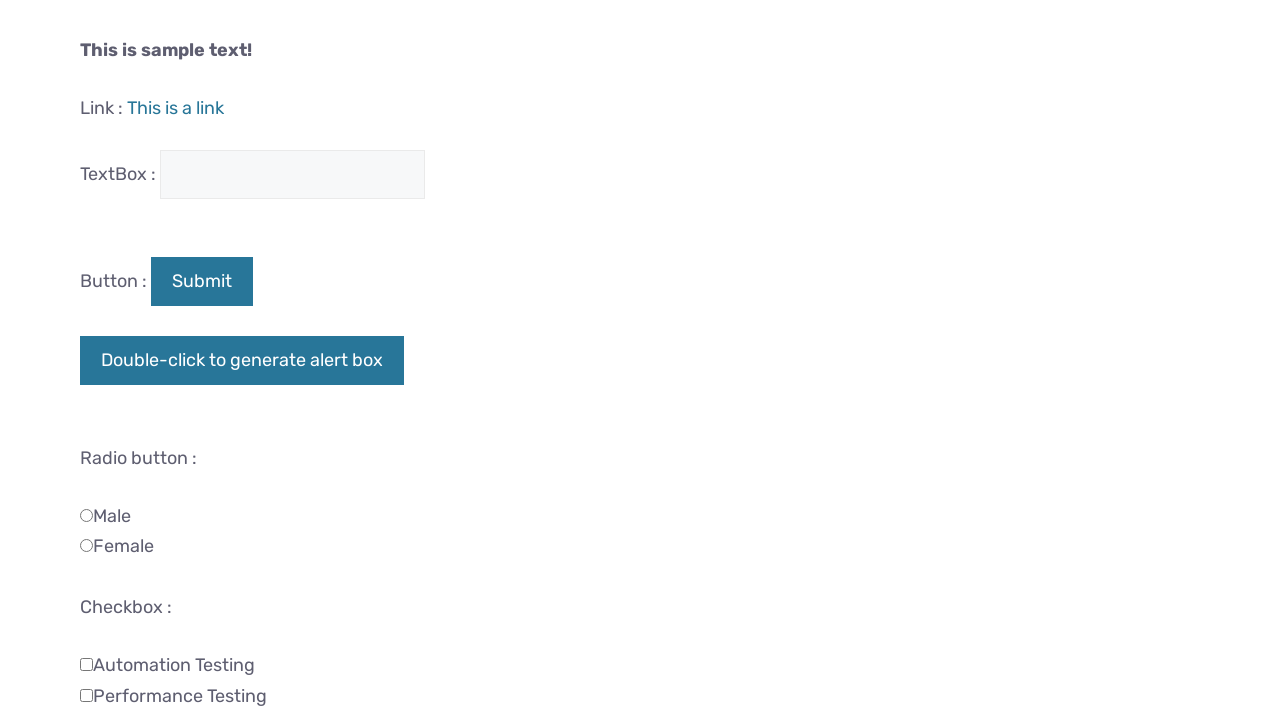